Tests e-commerce site search functionality by searching for "phone", verifying results exist, clicking the first product, and confirming the product name contains the search term

Starting URL: https://www.testotomasyonu.com/

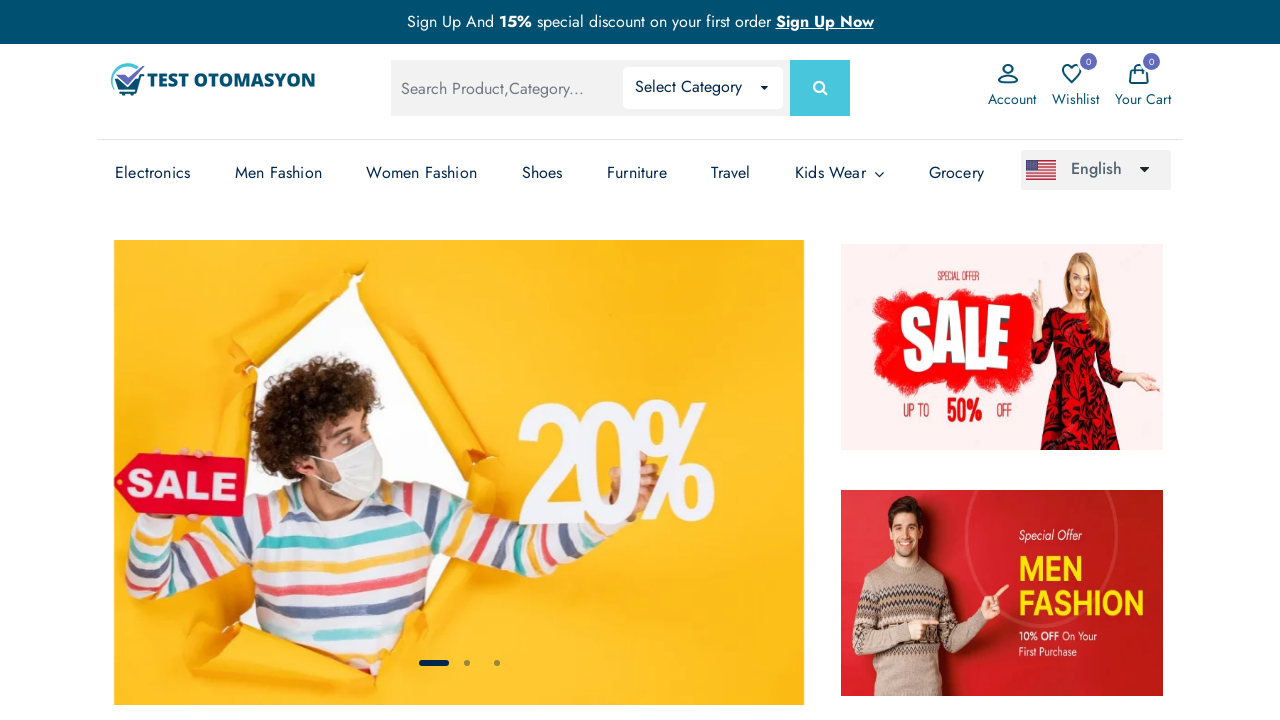

Verified homepage URL is correct
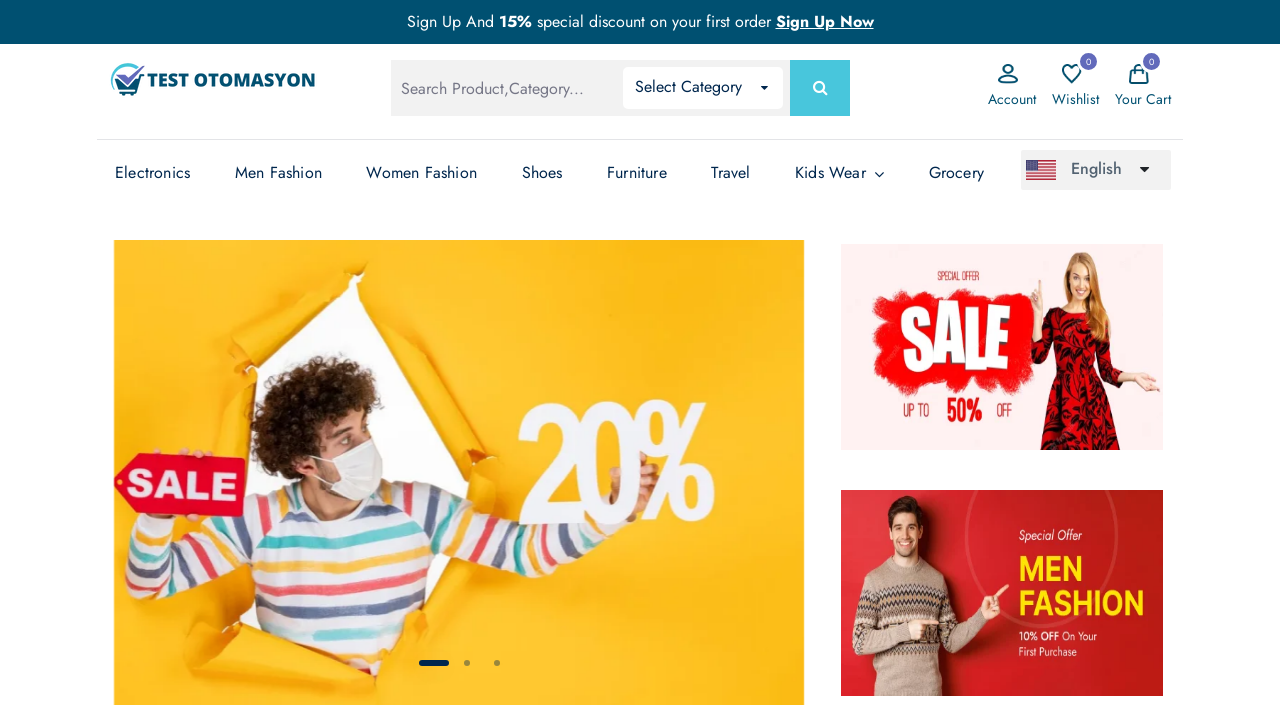

Filled search field with 'phone' on #global-search
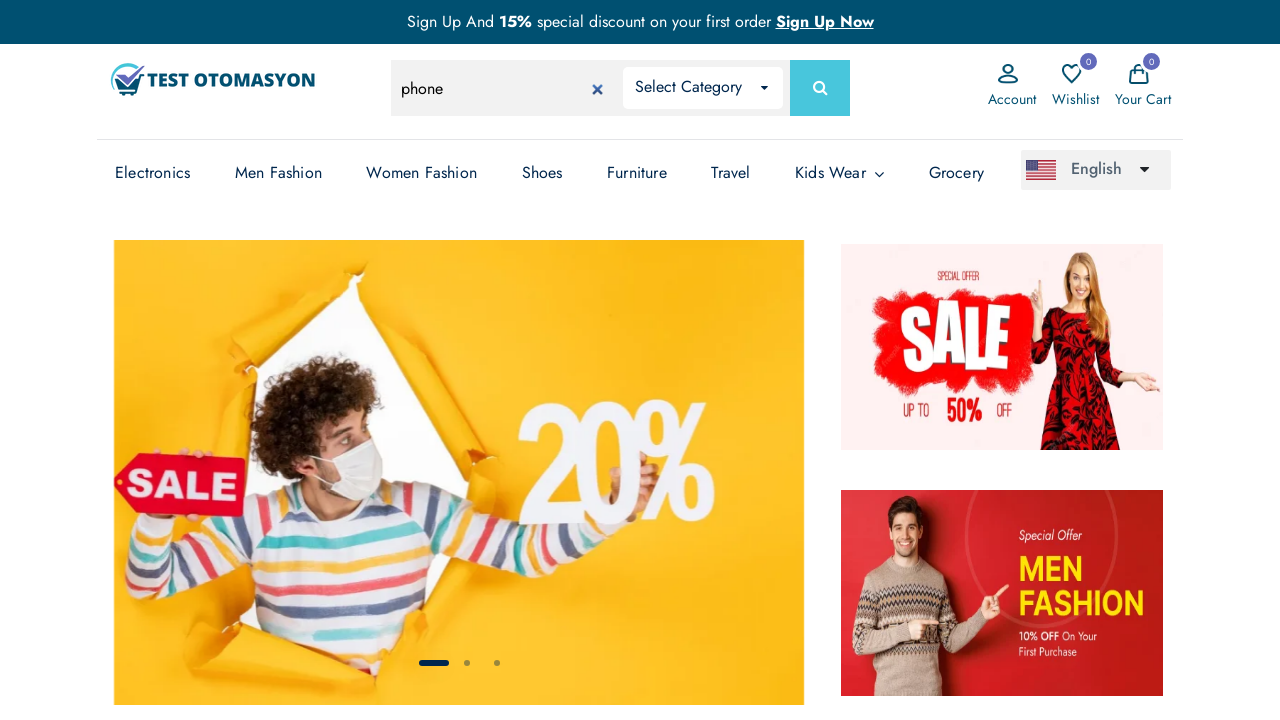

Pressed Enter to submit search on #global-search
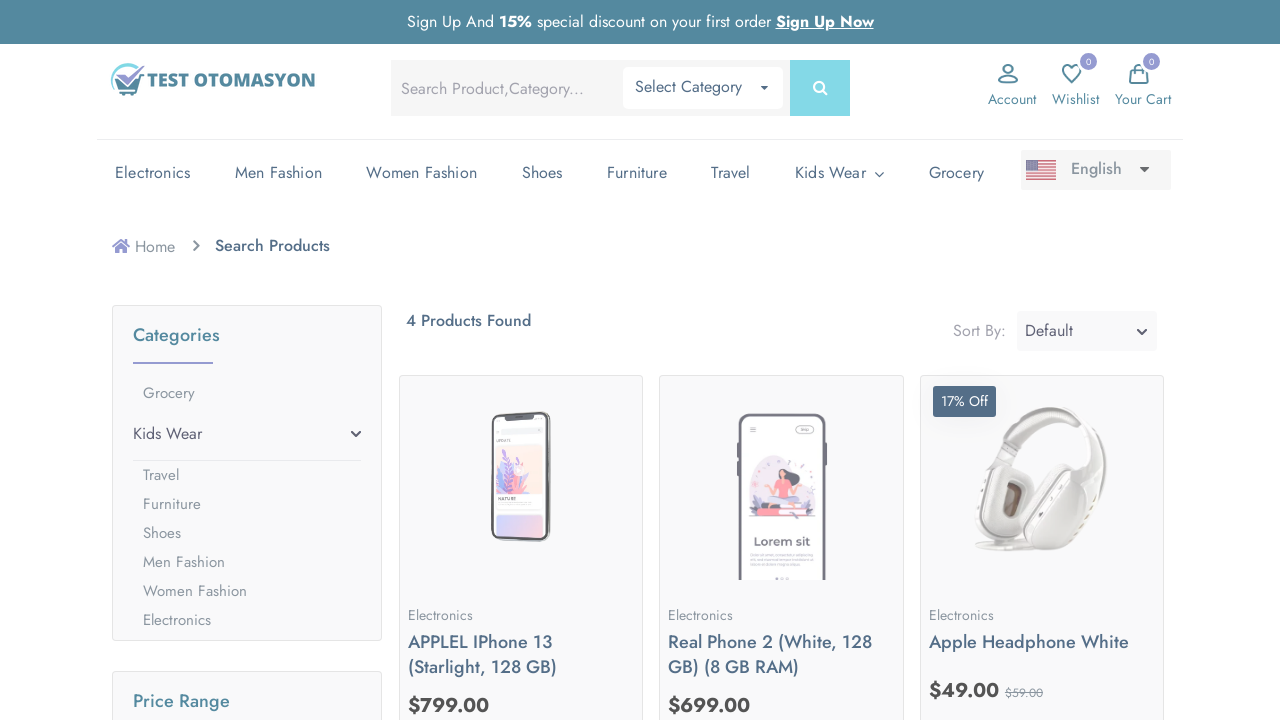

Search results page loaded with product count element
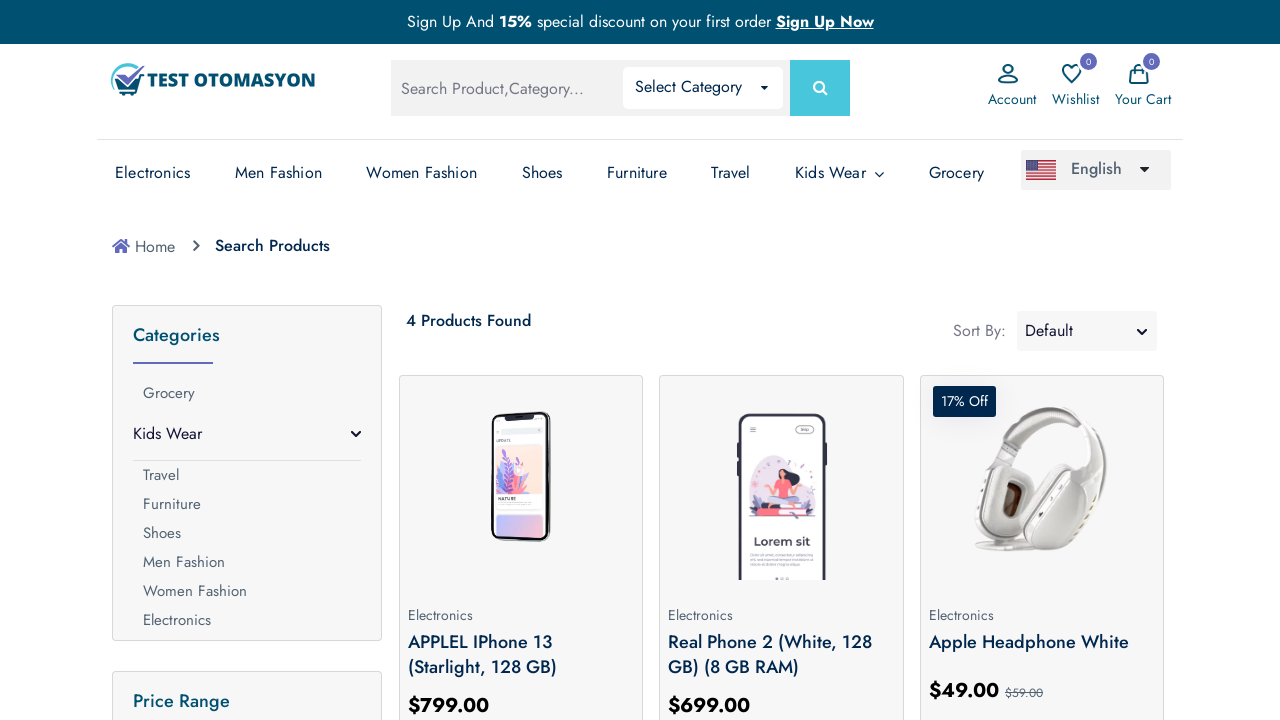

Retrieved product count text: 4 Products Found
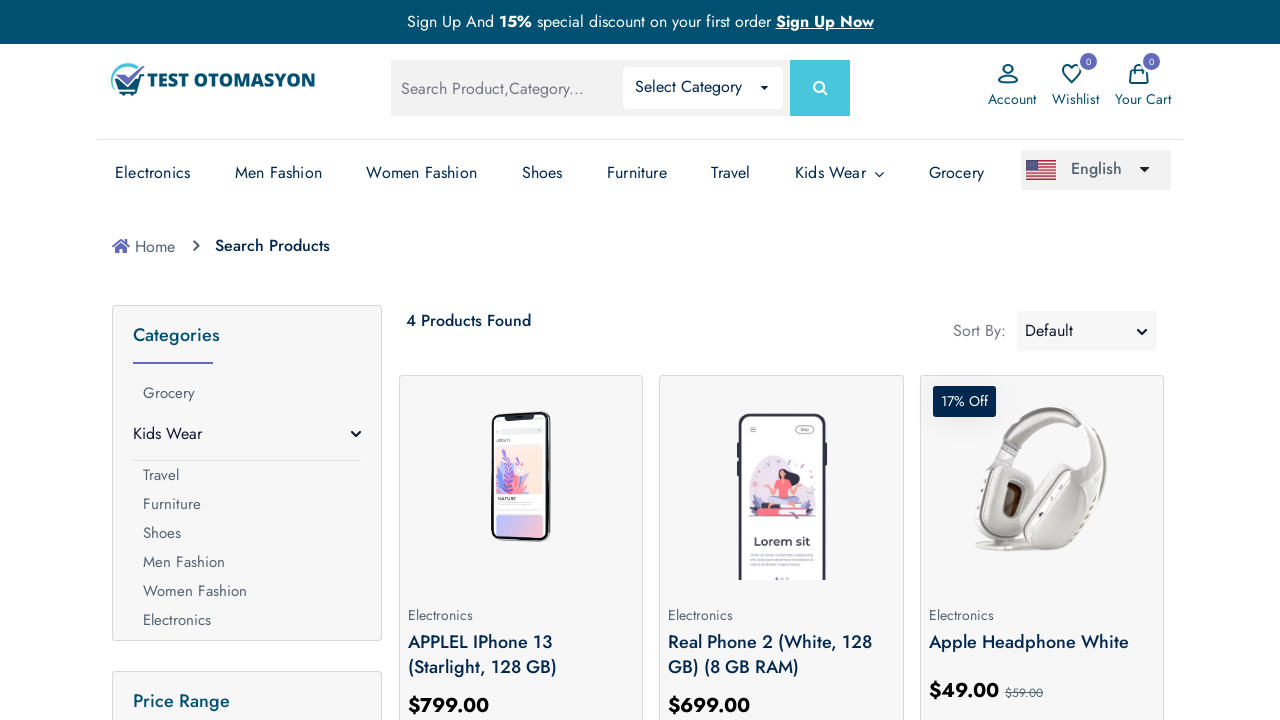

Verified that search results contain products
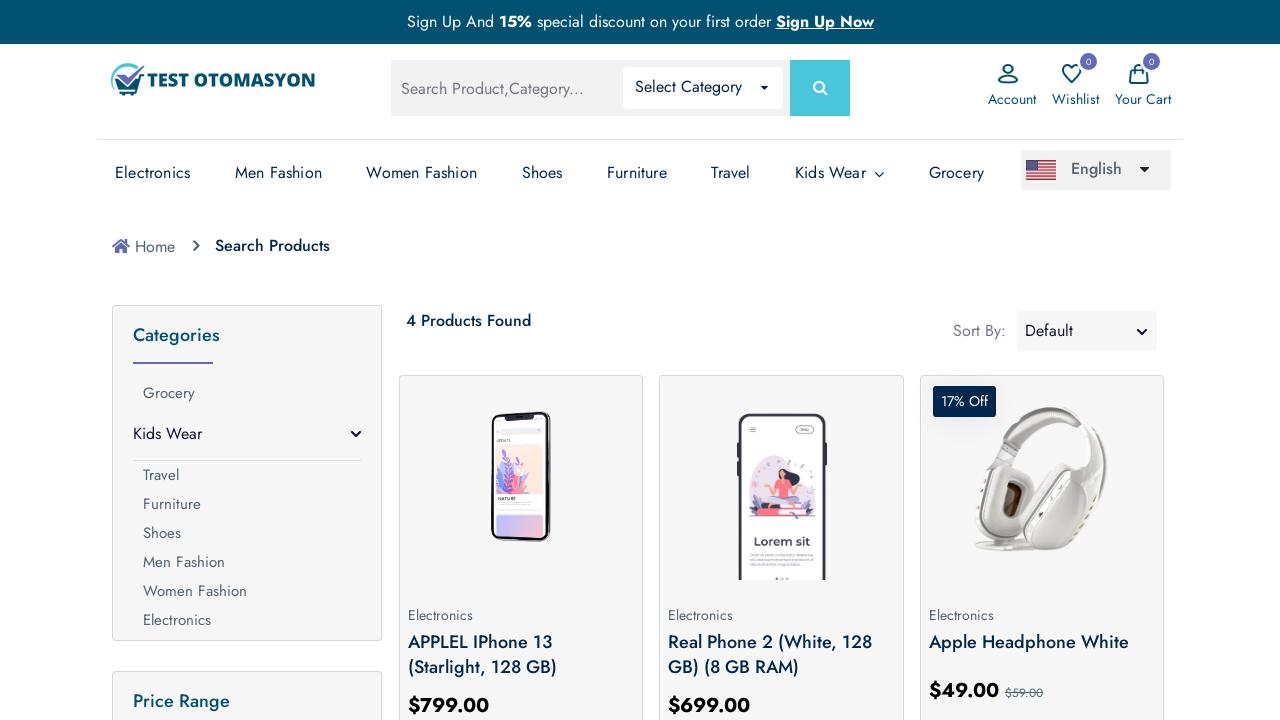

Clicked on first product in search results at (521, 540) on (//*[@class='product-box my-2  py-1'])[1]
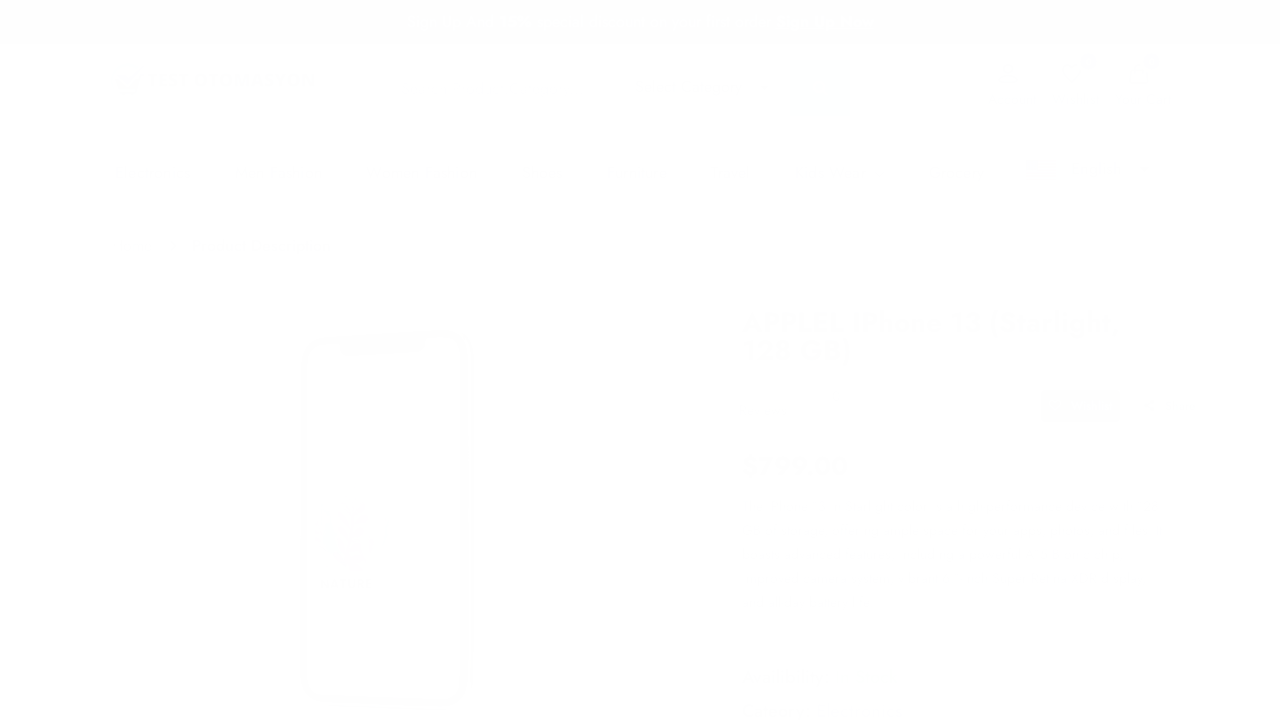

Product detail page loaded with product name element
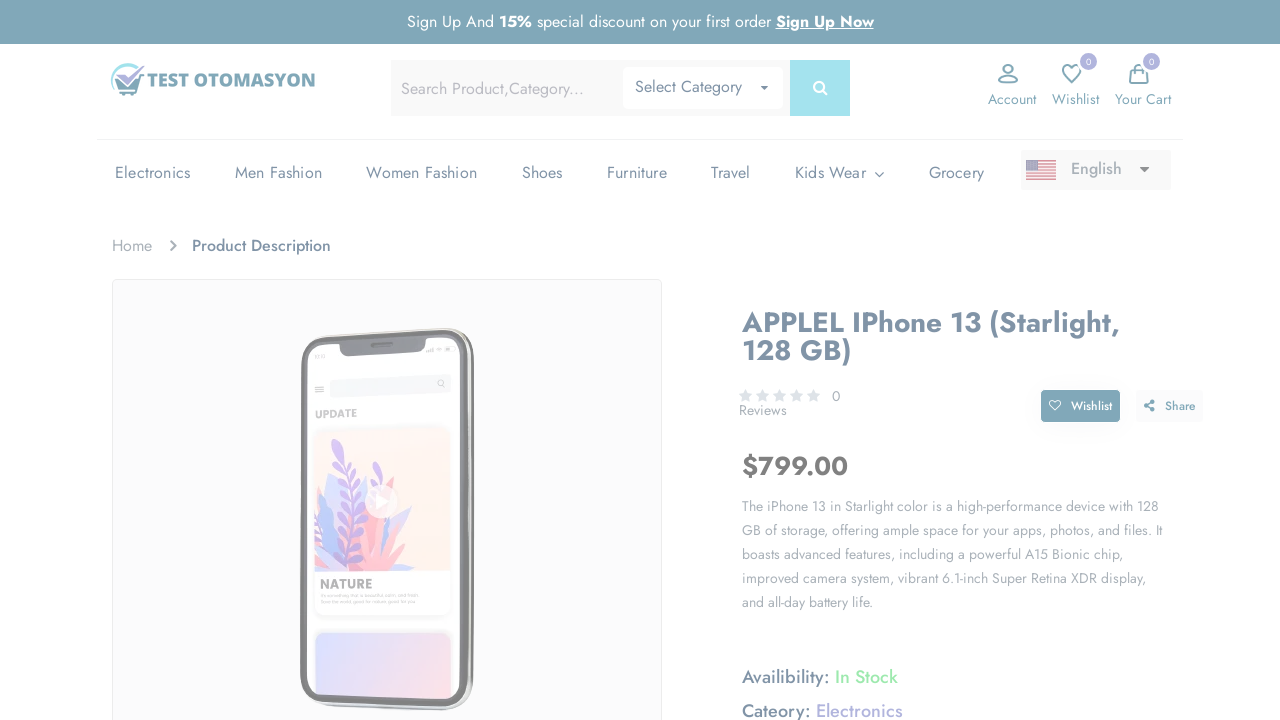

Retrieved product name: applel iphone 13 (starlight, 128 gb)
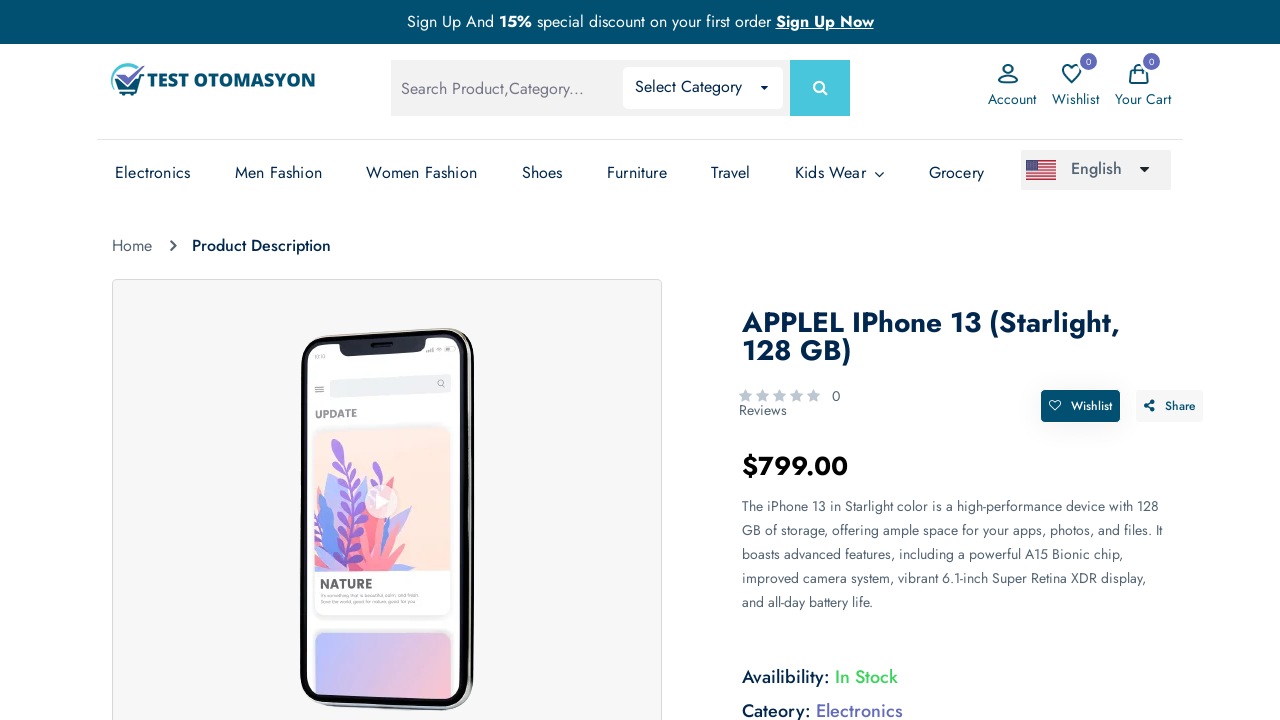

Verified that product name contains 'phone'
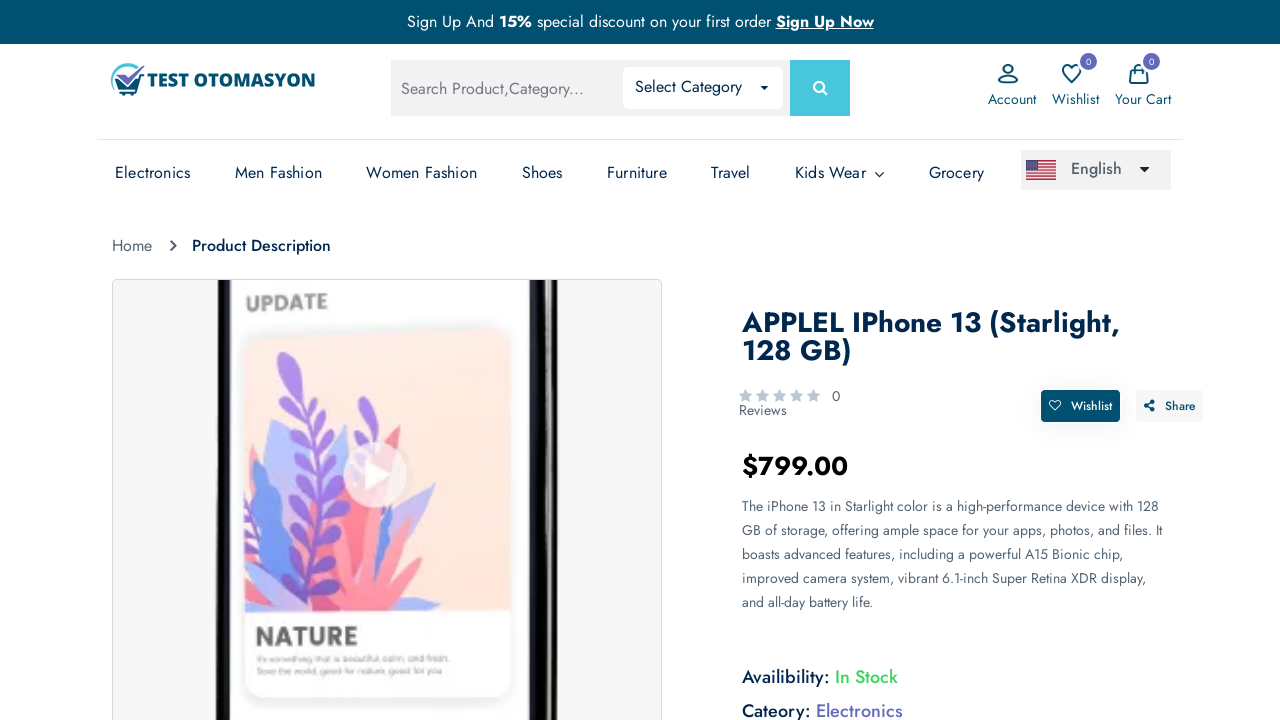

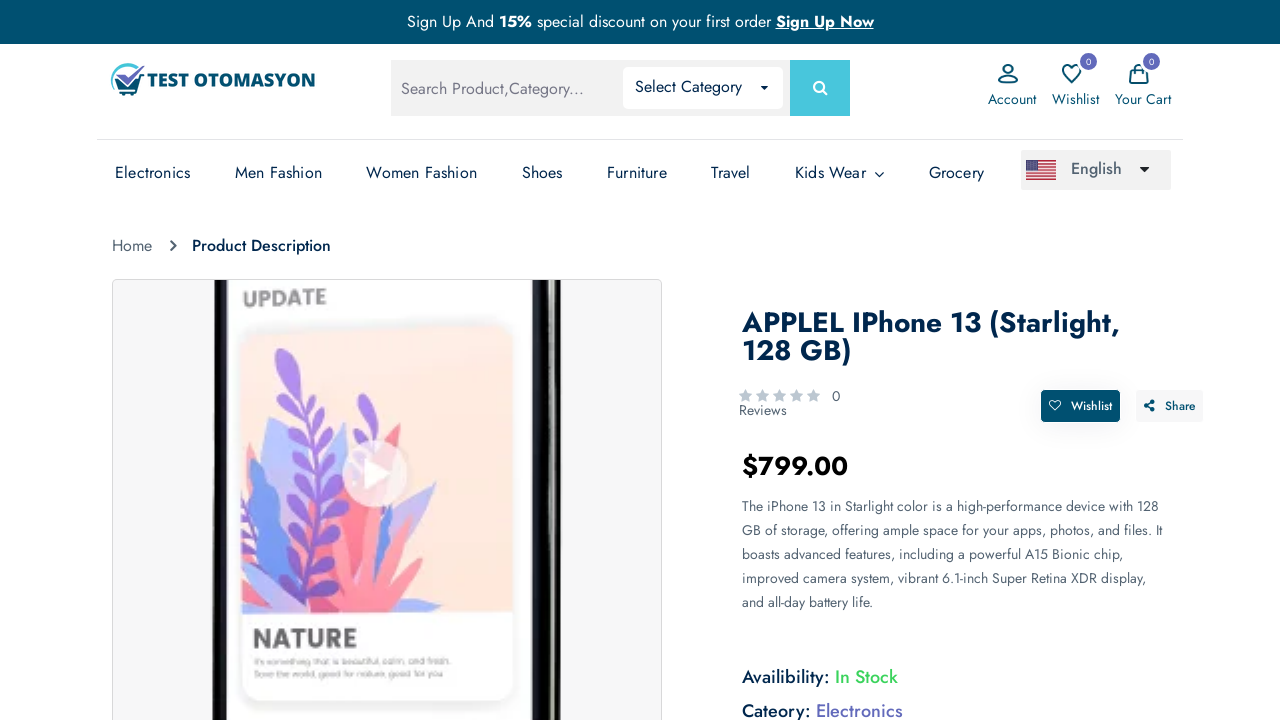